Tests keyboard input functionality by clicking on a name field, entering text, and clicking a button on a form practice page

Starting URL: https://formy-project.herokuapp.com/keypress

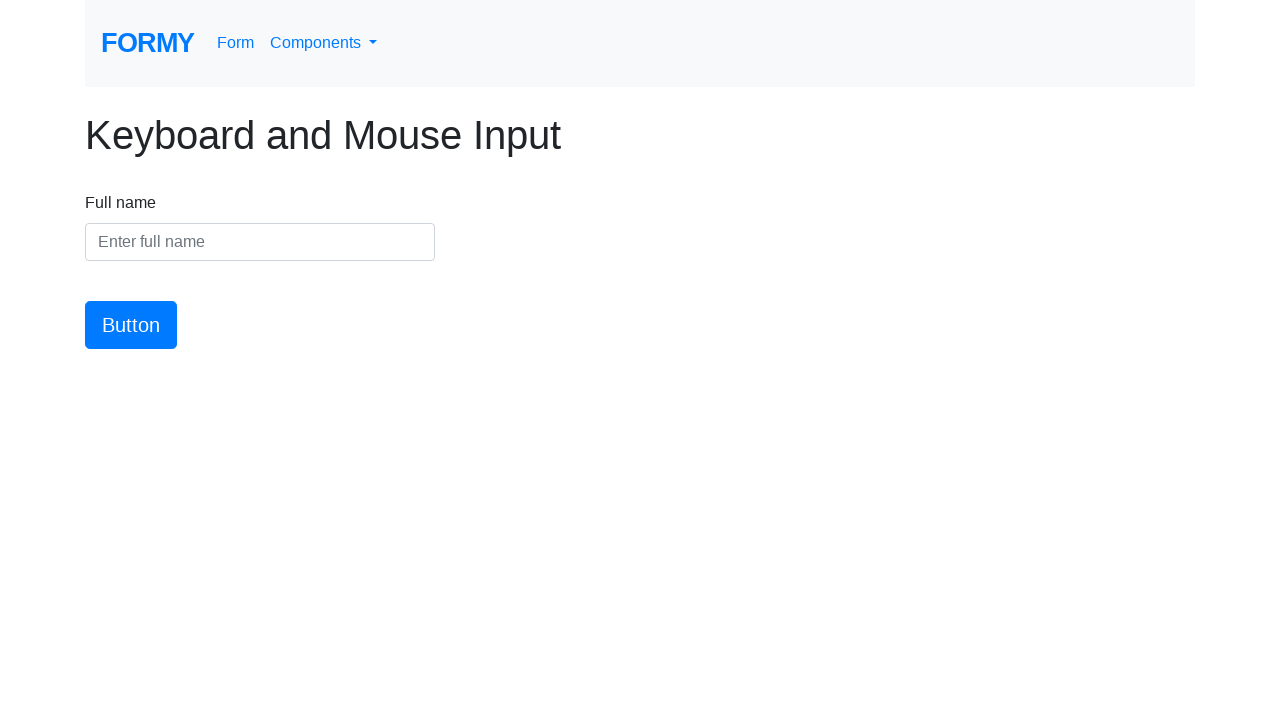

Clicked on the name input field at (260, 242) on #name
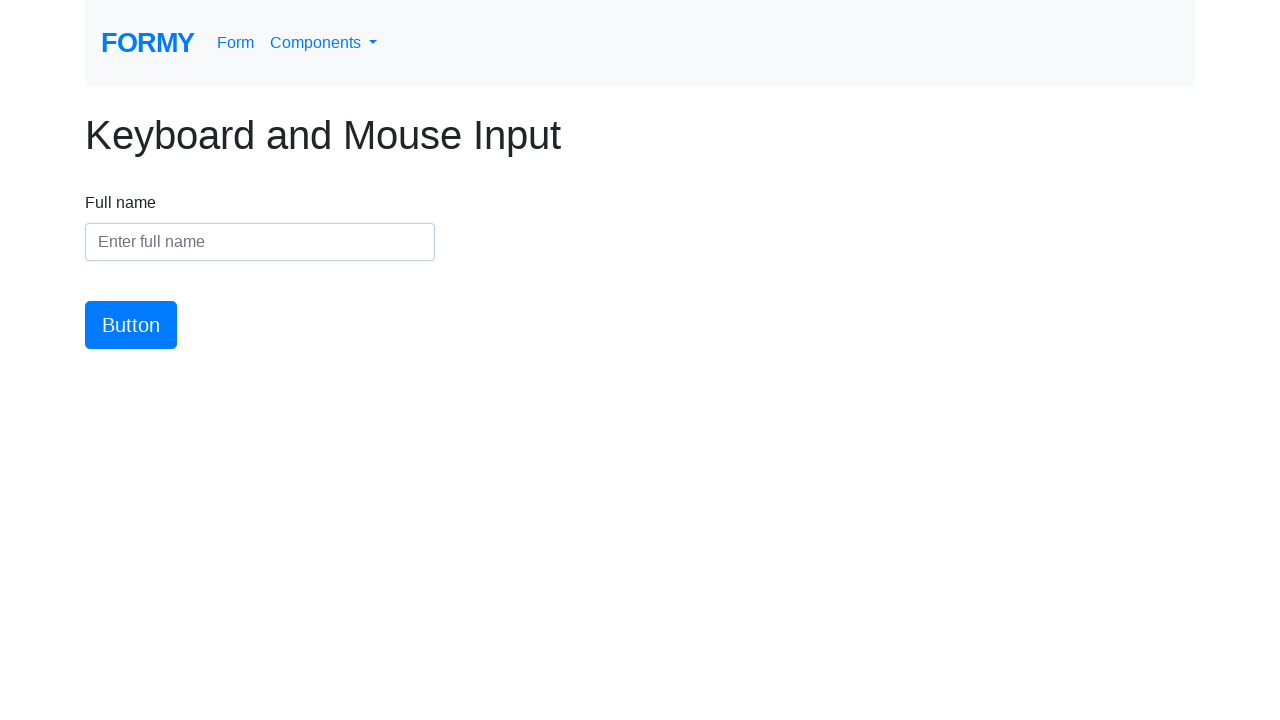

Entered 'Andrew R' into the name field on #name
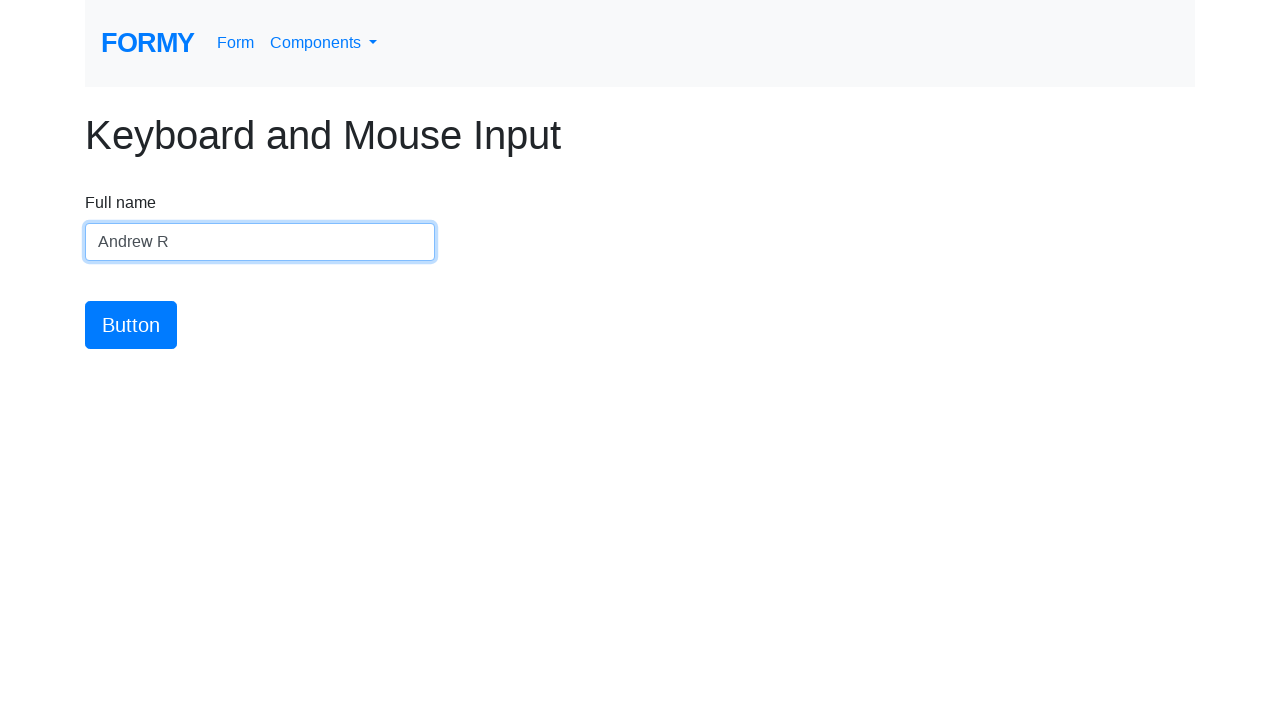

Clicked the submit button at (131, 325) on #button
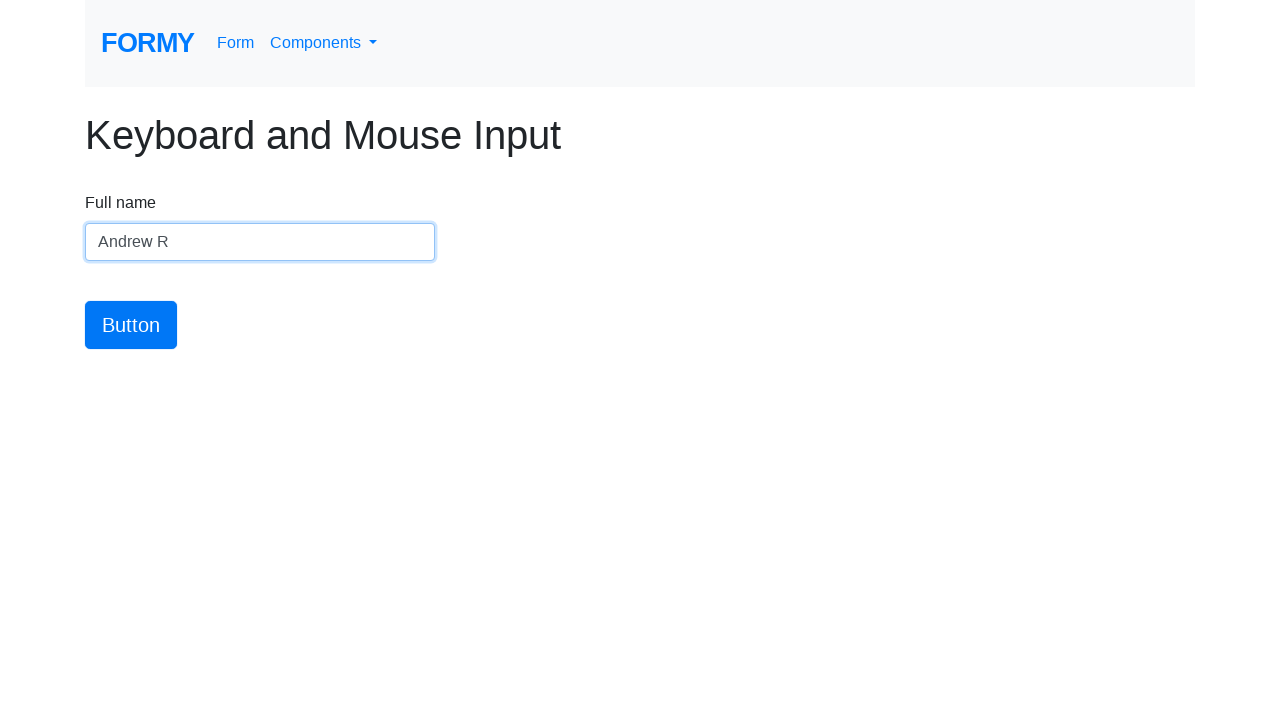

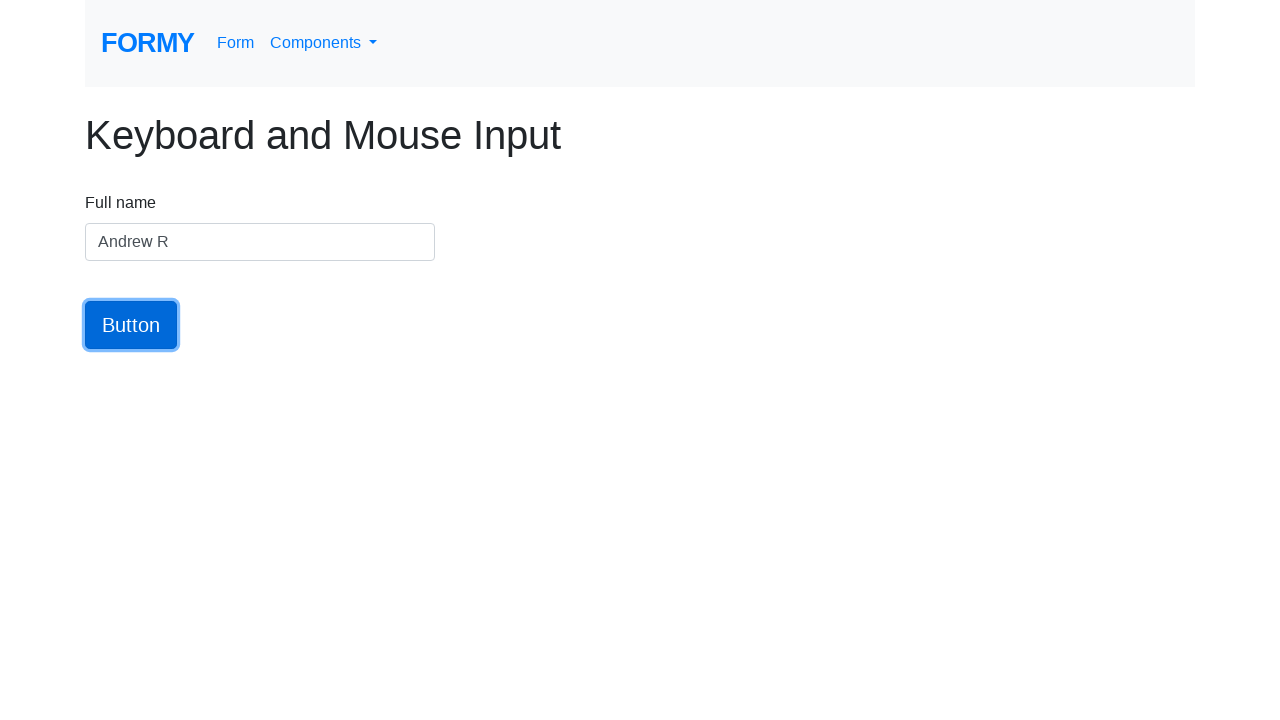